Tests window handling by clicking a link that opens a new window, switching between windows, and verifying the active window

Starting URL: https://the-internet.herokuapp.com/windows

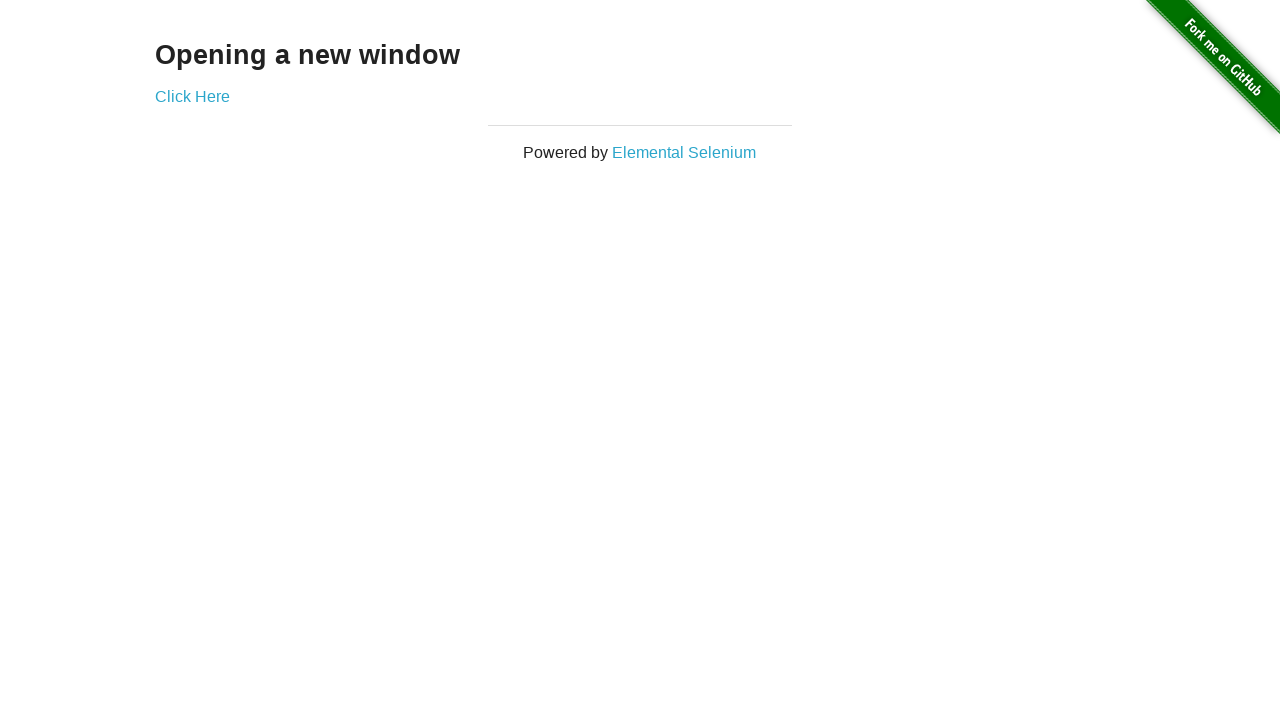

Clicked 'Click Here' link to open a new window at (192, 96) on xpath=//a[normalize-space()='Click Here']
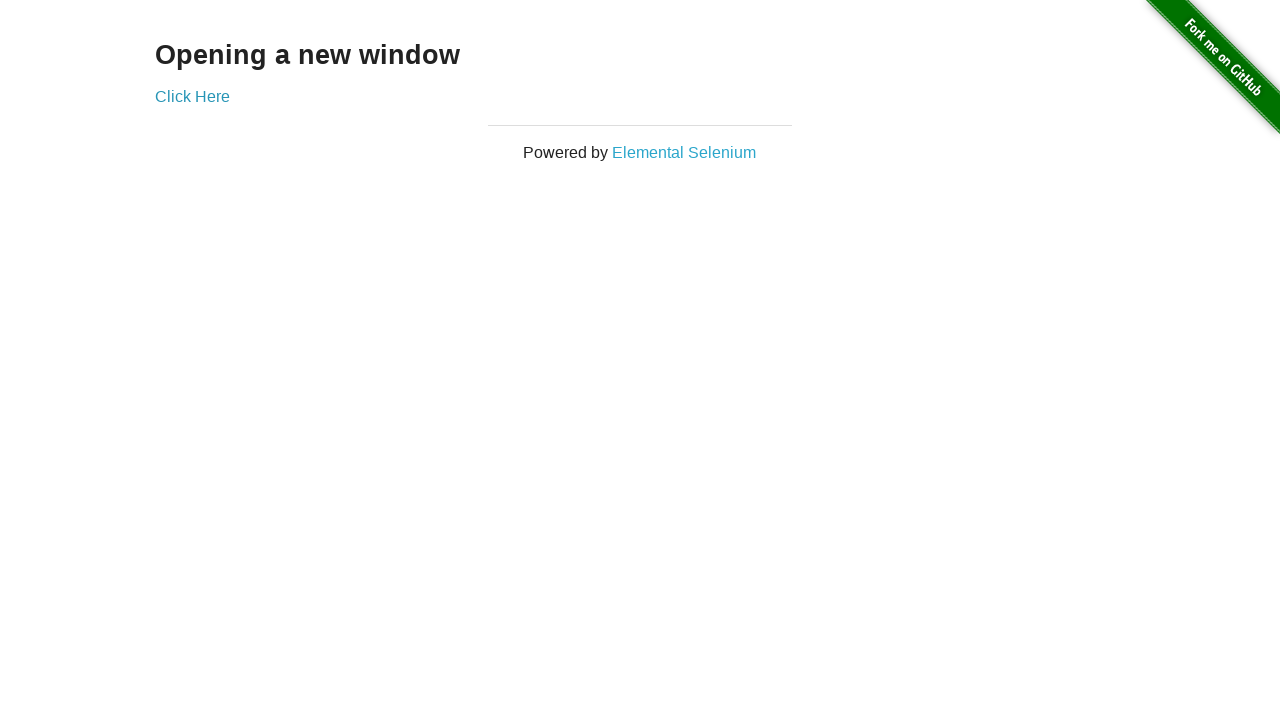

New window loaded completely
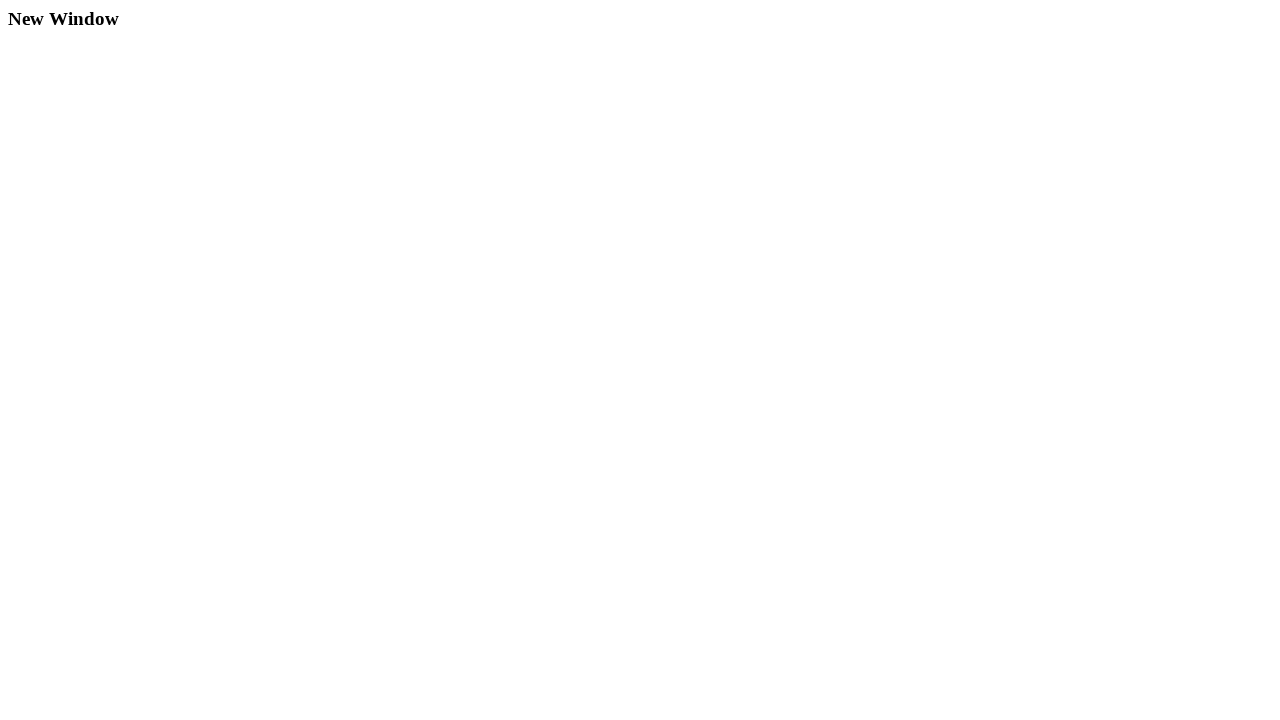

Retrieved new window URL: https://the-internet.herokuapp.com/windows/new
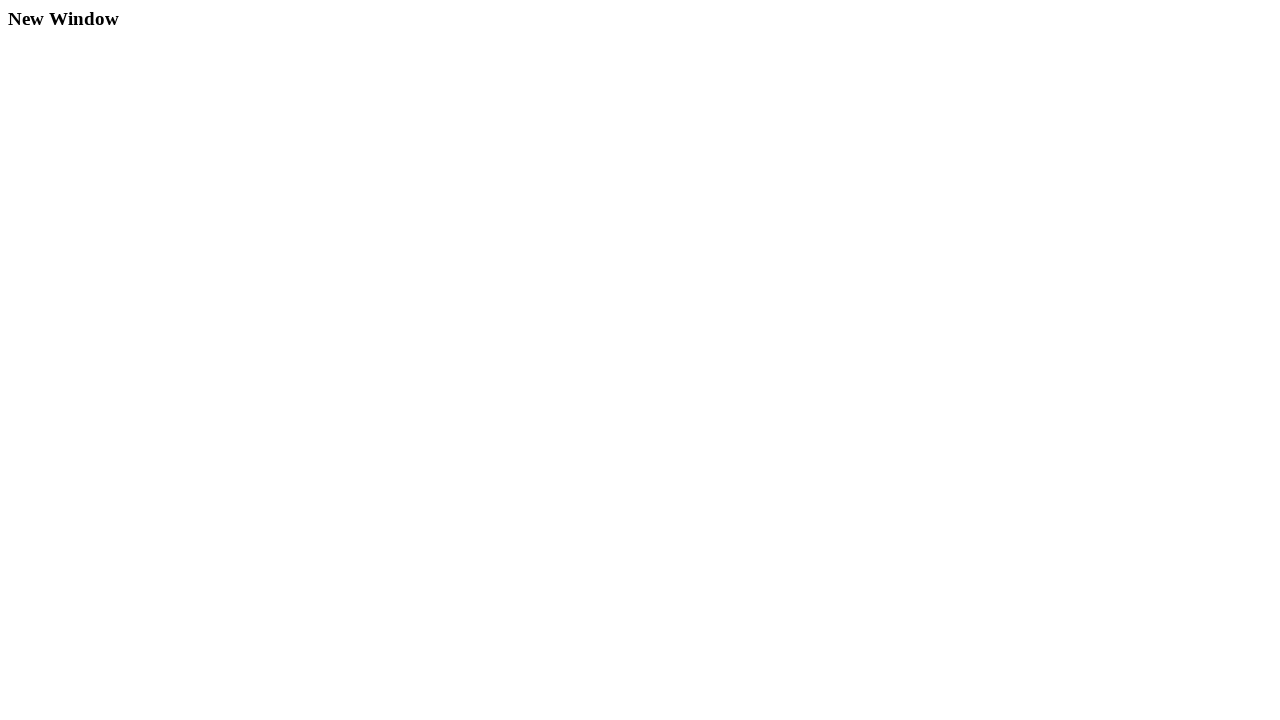

Retrieved original window URL: https://the-internet.herokuapp.com/windows
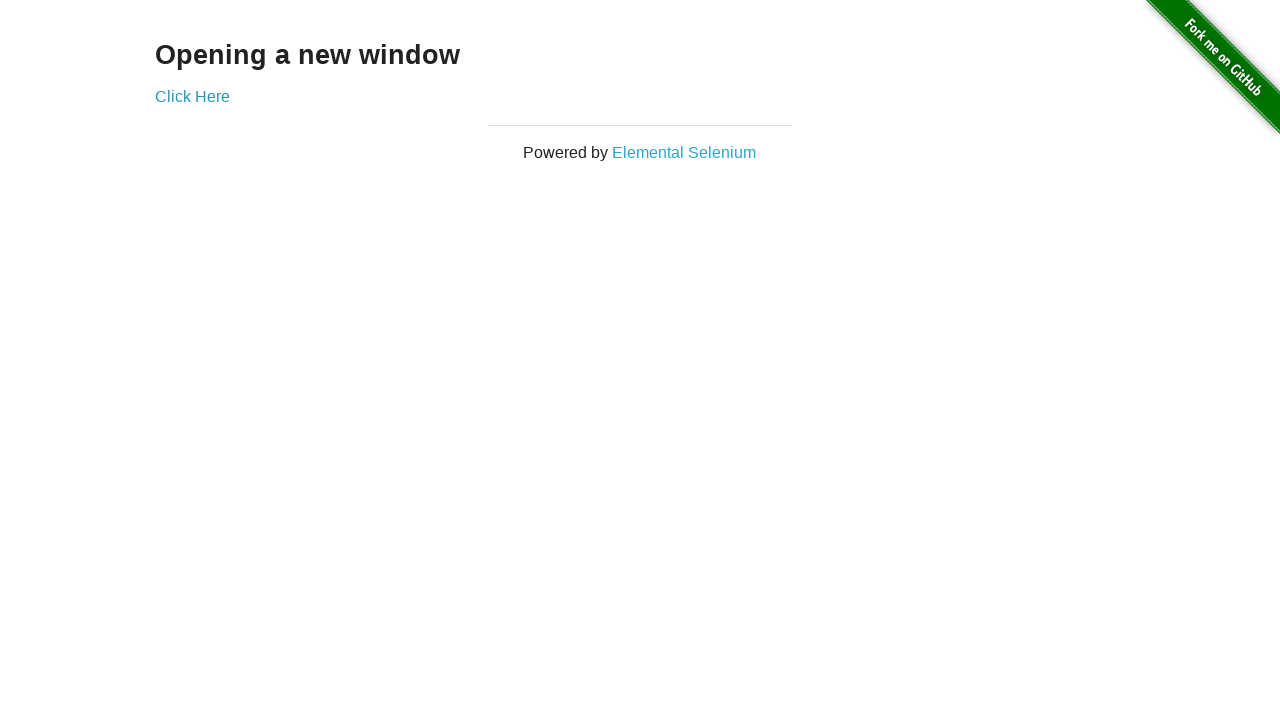

Verified that the original window remains active in Playwright
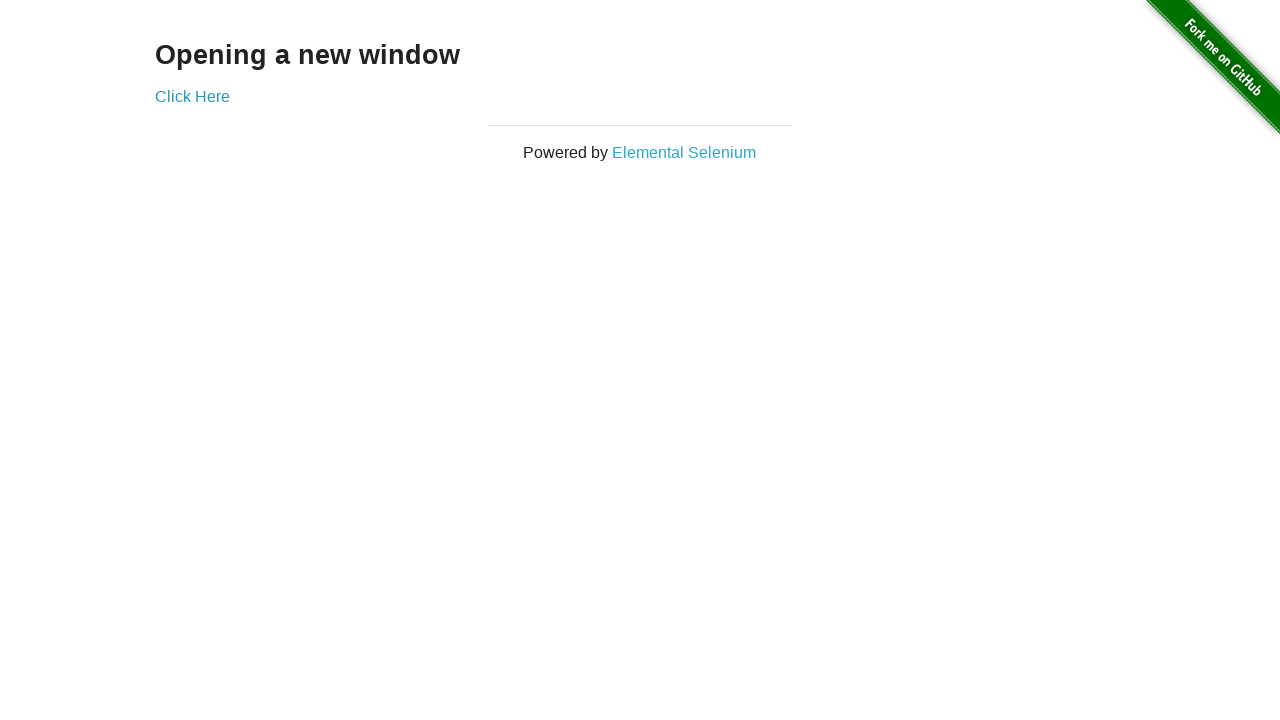

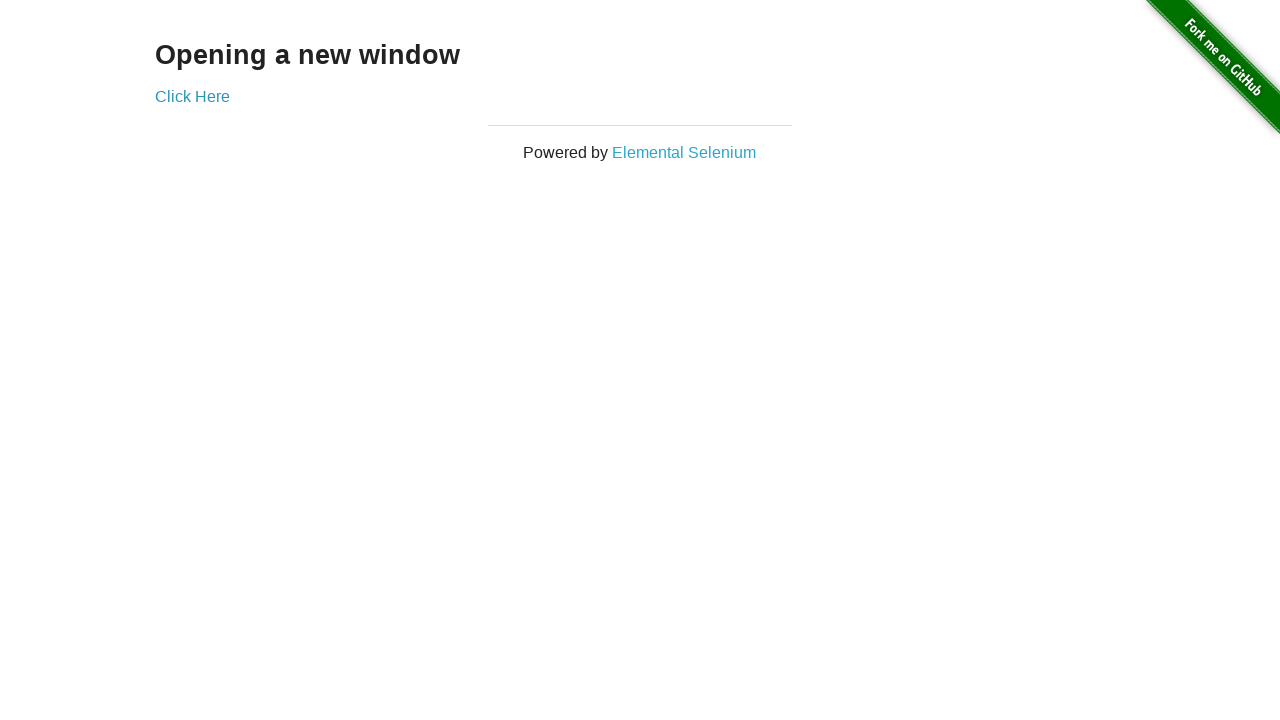